Tests regular click functionality on a dynamic button and verifies the success message is displayed

Starting URL: https://demoqa.com/buttons

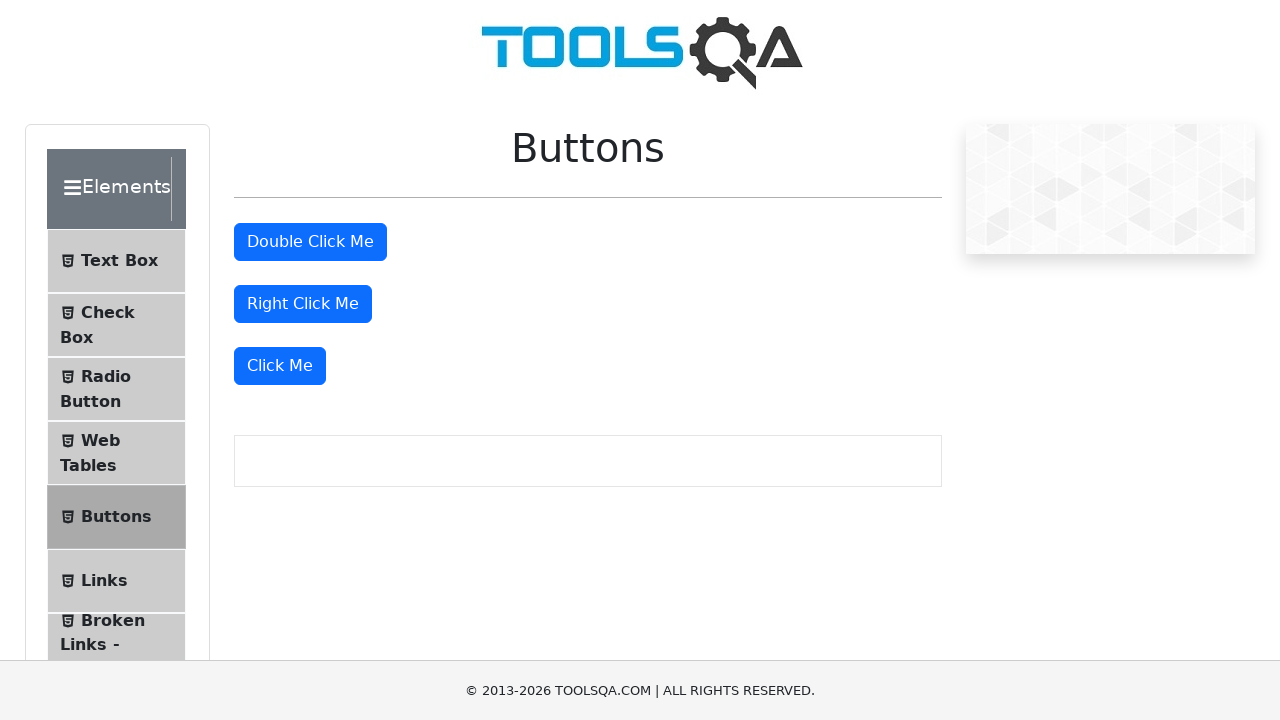

Clicked the 'Click Me' dynamic button at (280, 366) on xpath=//button[text()='Click Me']
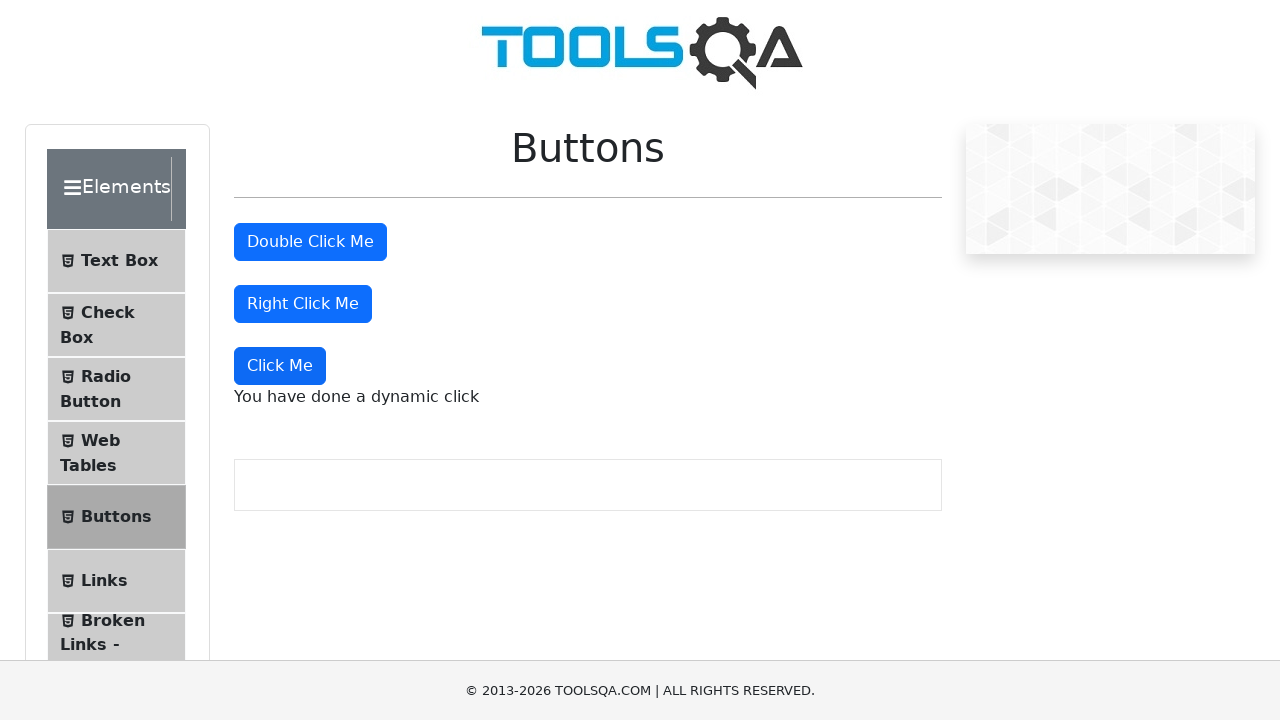

Located the dynamic click message element
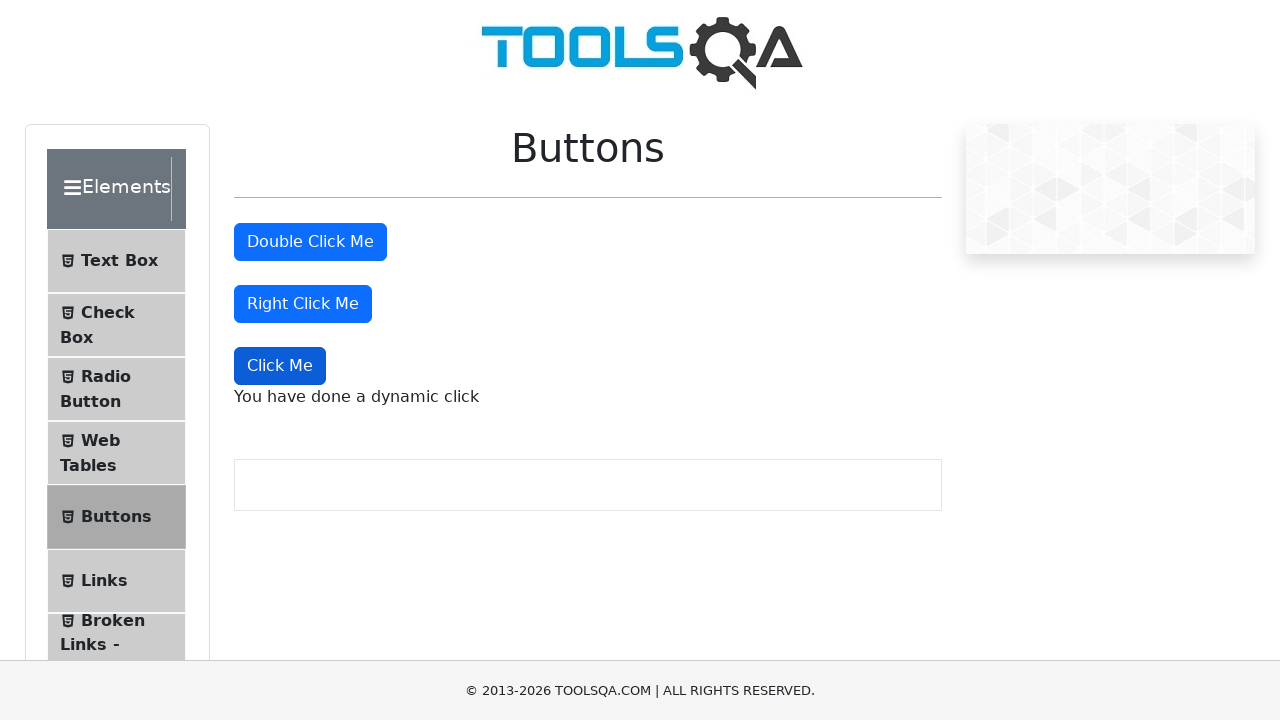

Scrolled dynamic click message into view
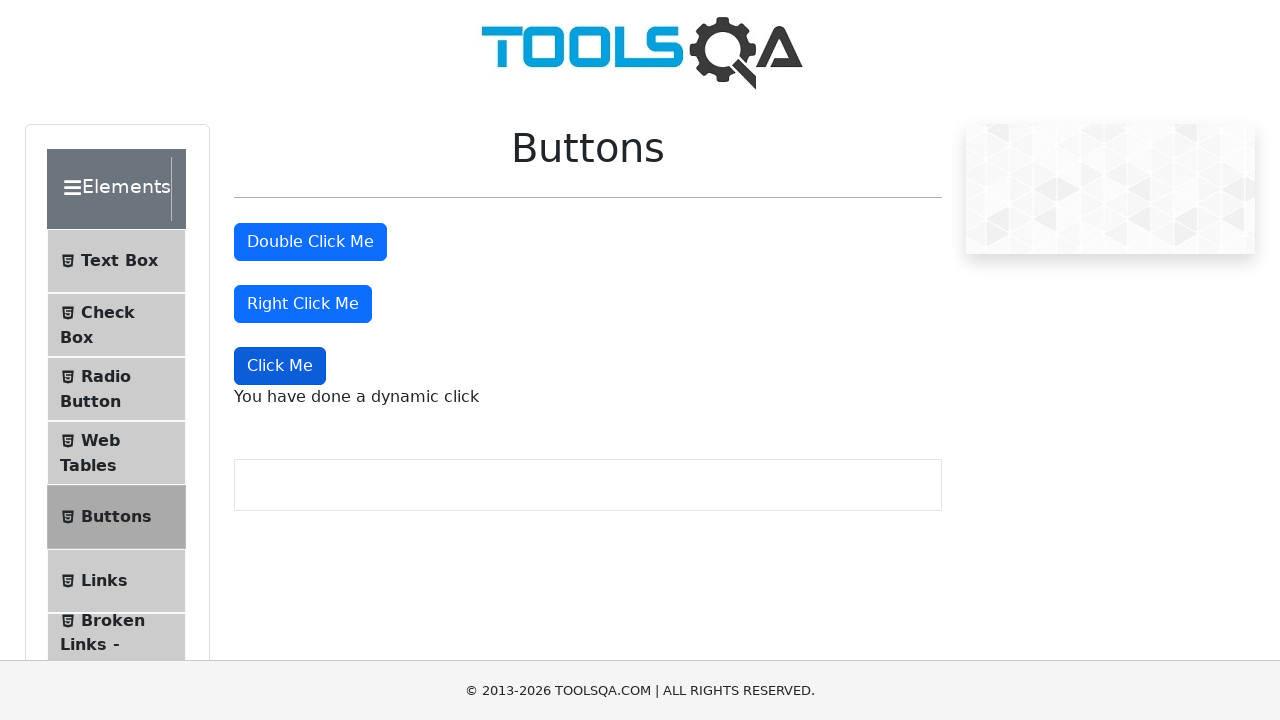

Verified success message 'You have done a dynamic click' is displayed
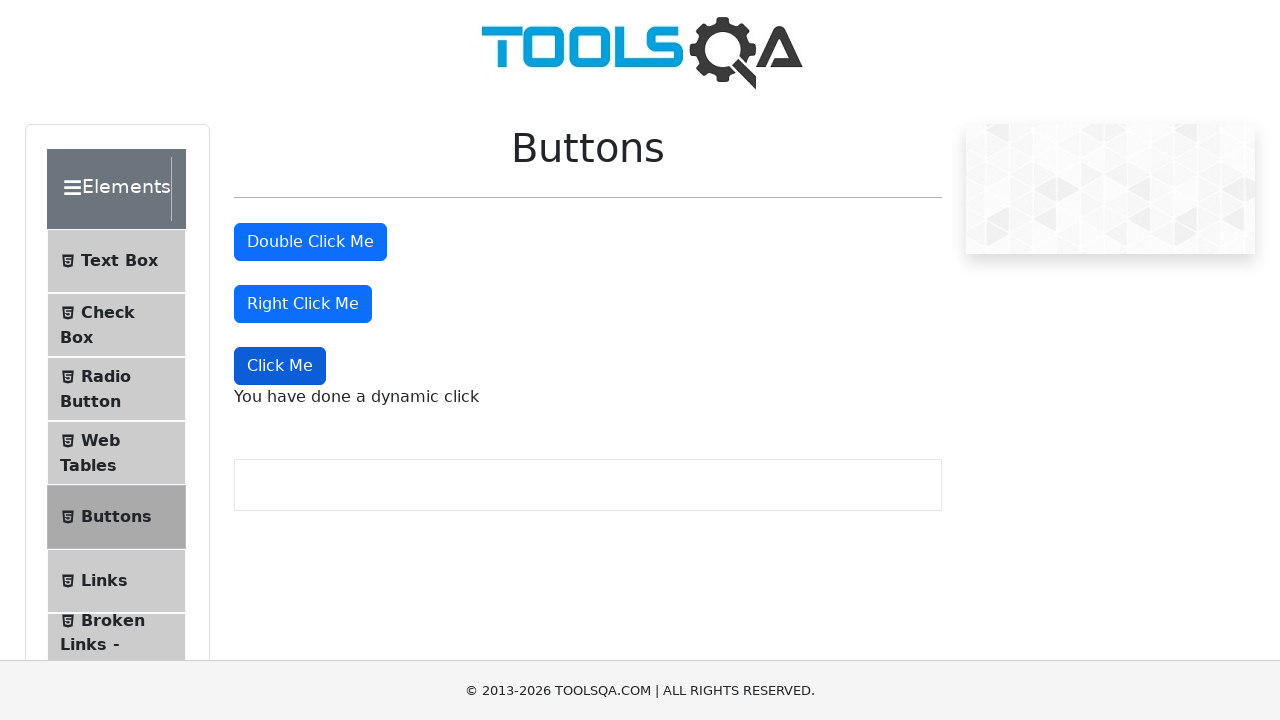

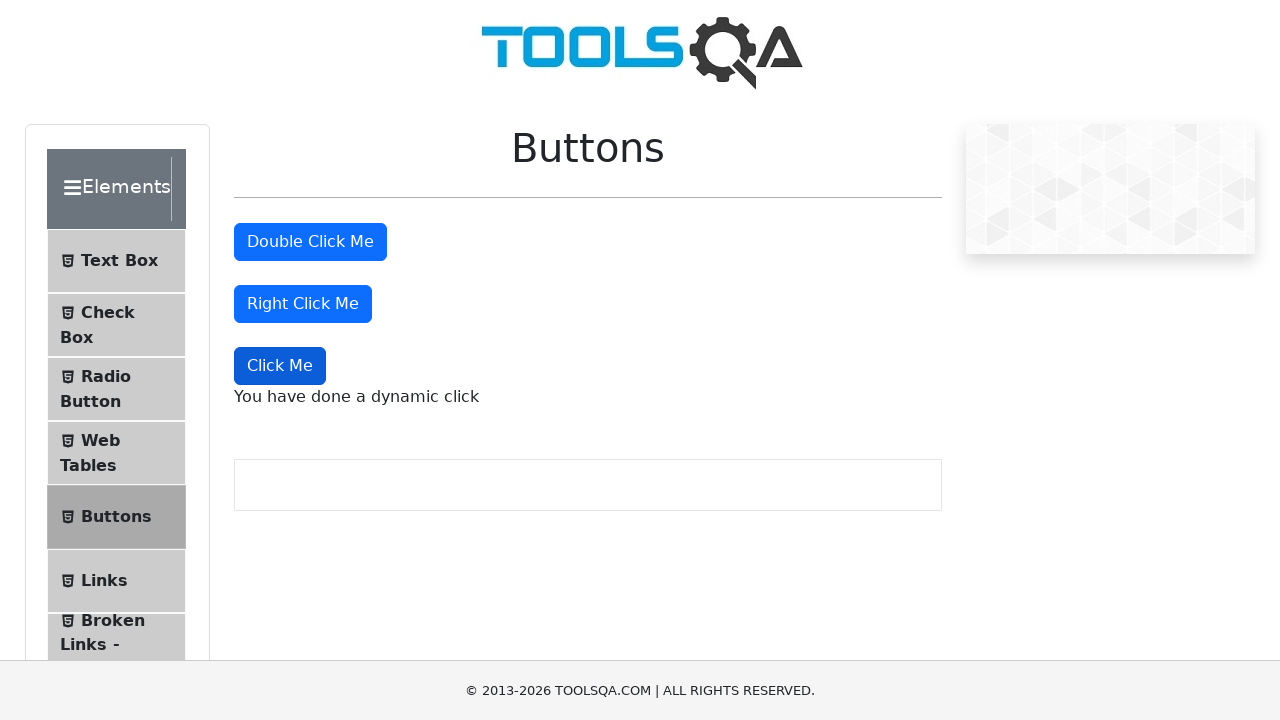